Tests basic browser navigation functionality by navigating between OpenAI ChatGPT and YouTube pages, then using back, forward, and refresh navigation controls.

Starting URL: https://openai.com/chatgpt/

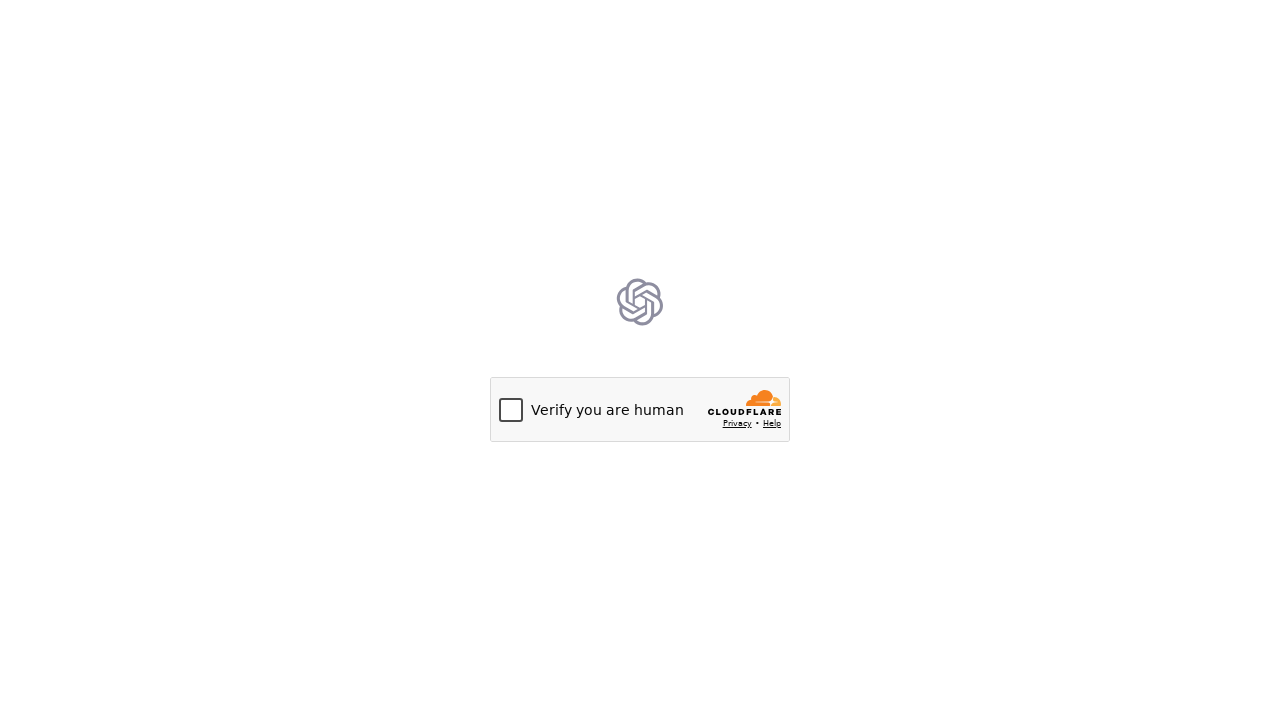

Navigated to YouTube homepage
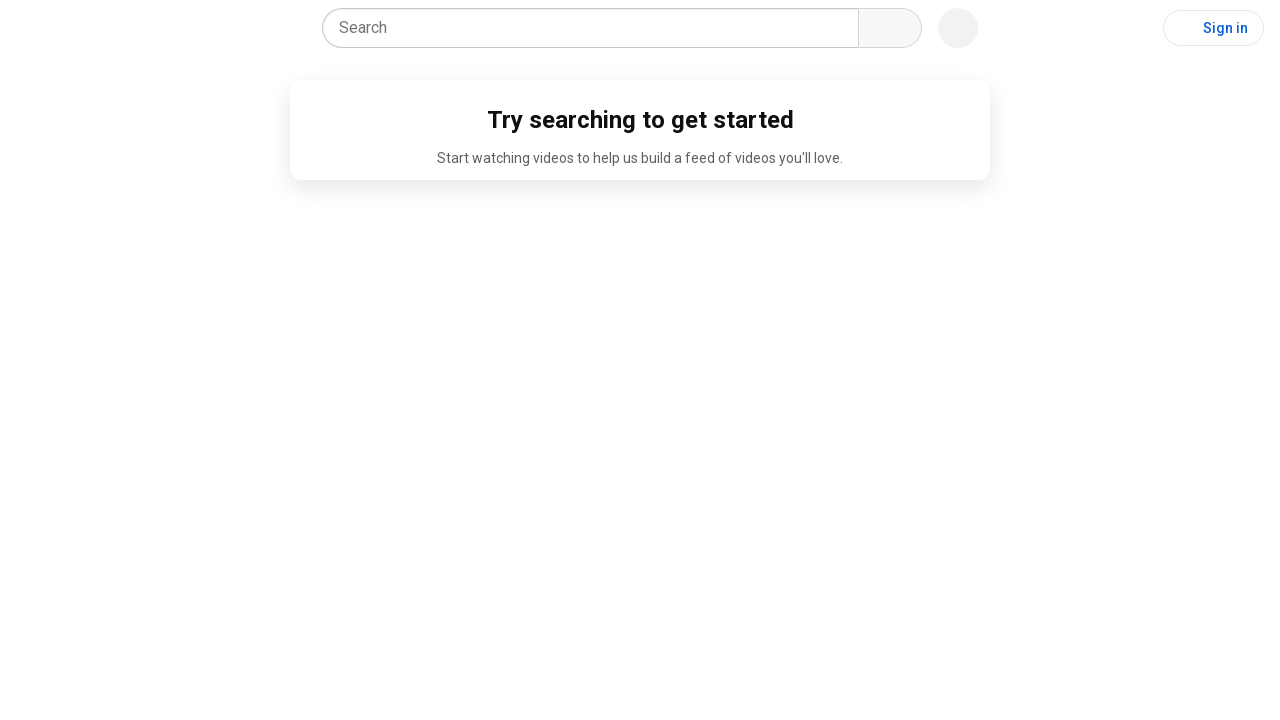

Navigated back to OpenAI ChatGPT page
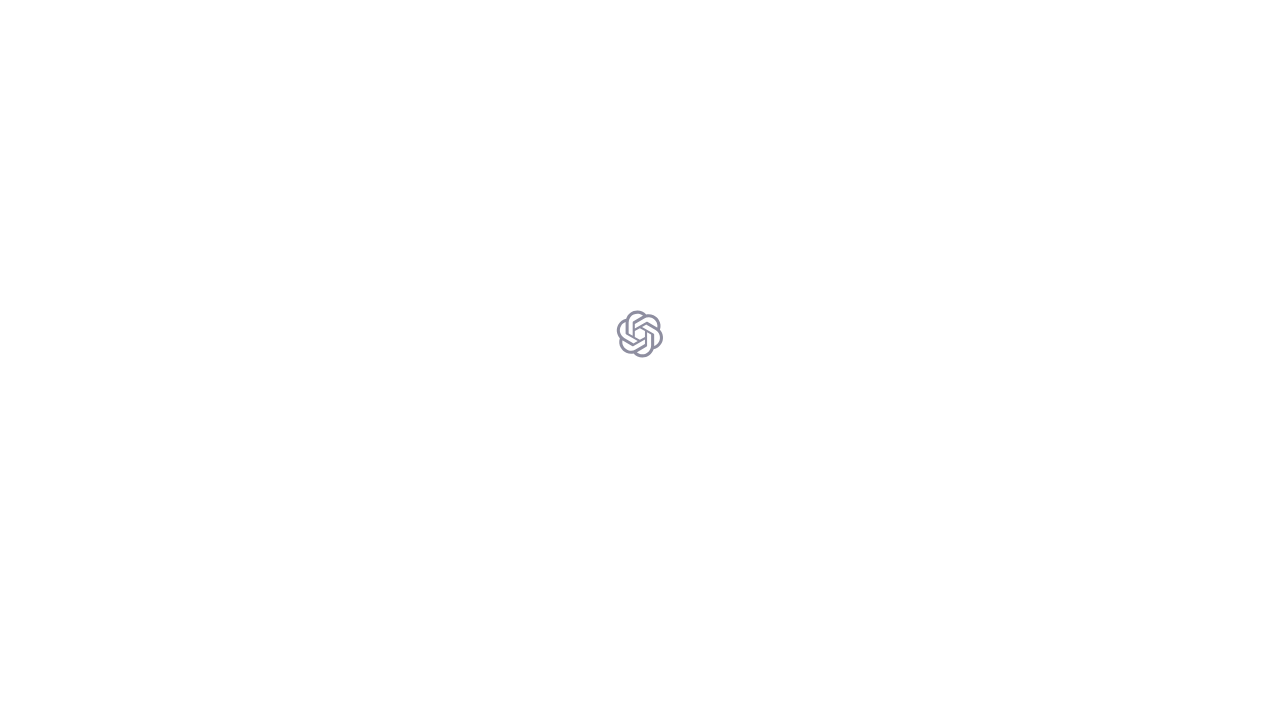

Navigated forward to YouTube page
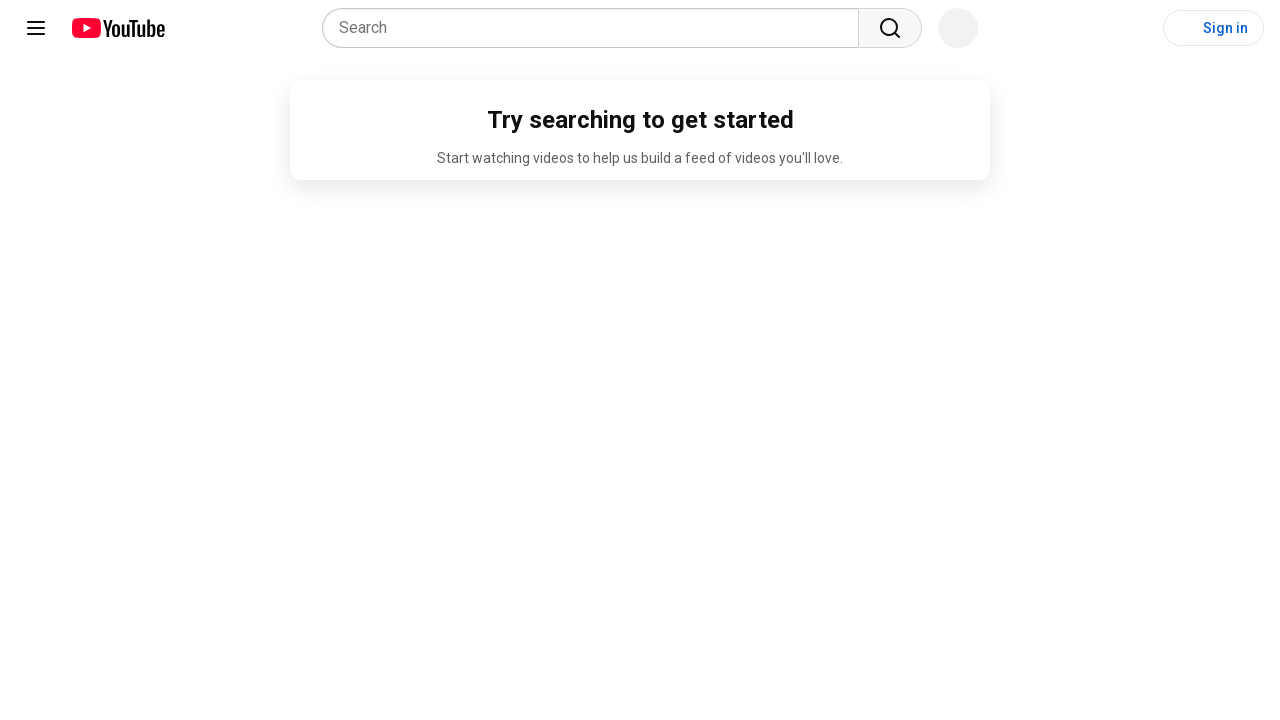

Refreshed the current page
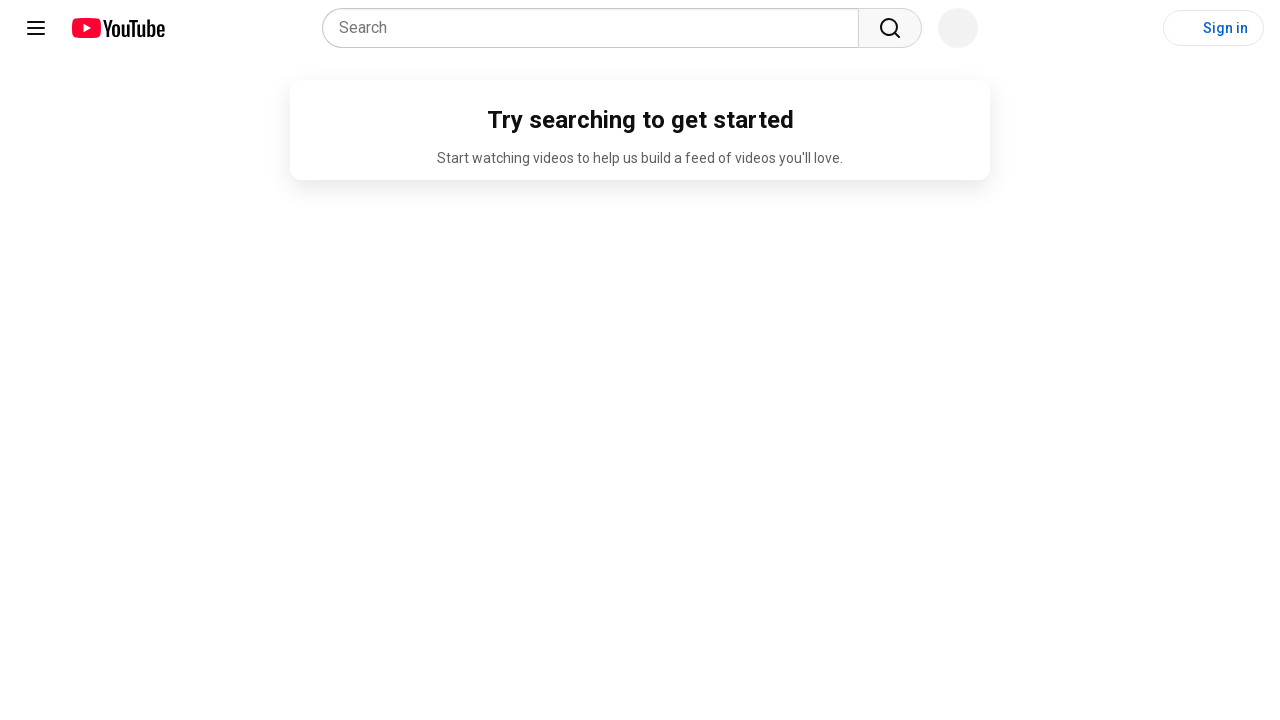

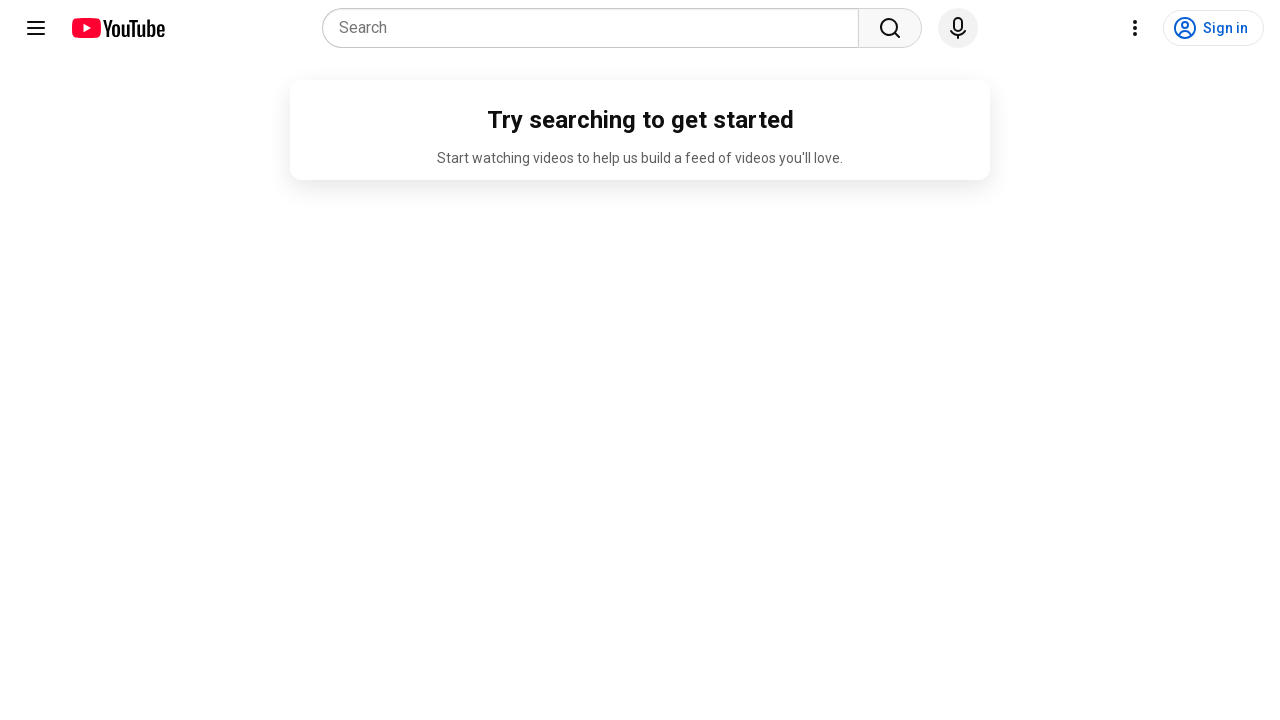